Solves a mathematical puzzle by extracting a value from an element attribute, calculating a result, filling a form with the answer, and submitting it

Starting URL: http://suninjuly.github.io/get_attribute.html

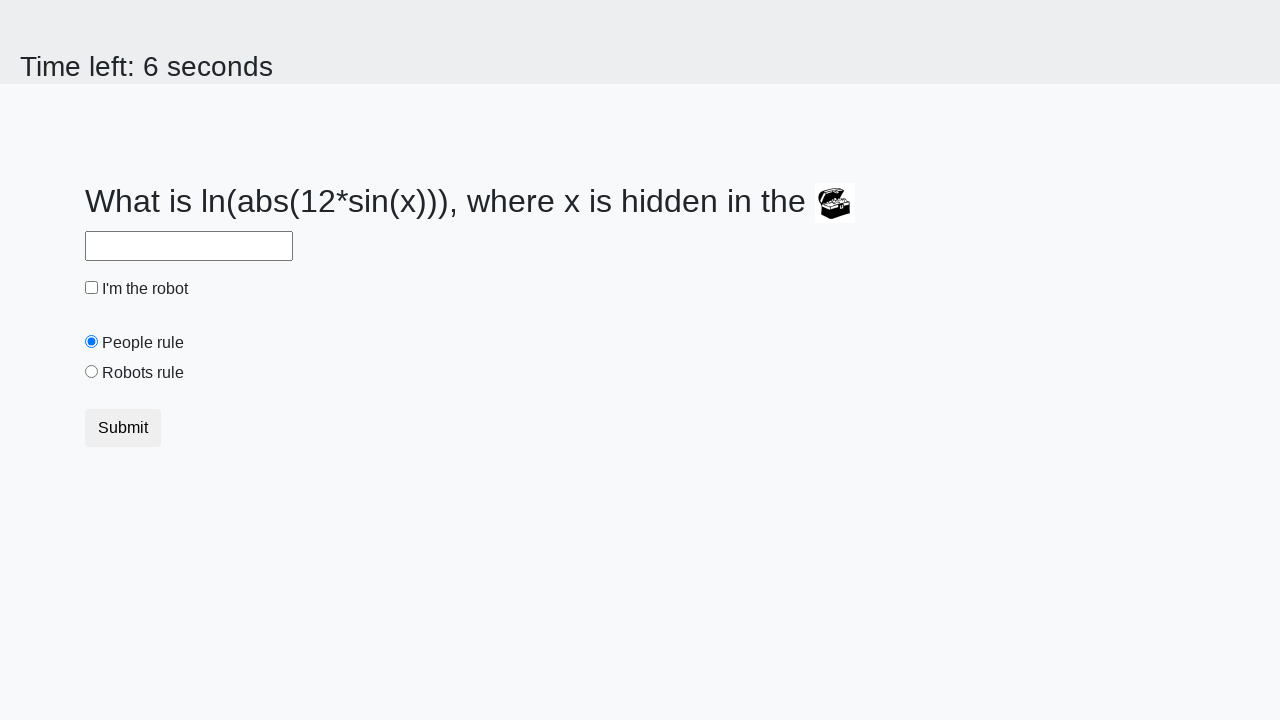

Extracted 'valuex' attribute from treasure element
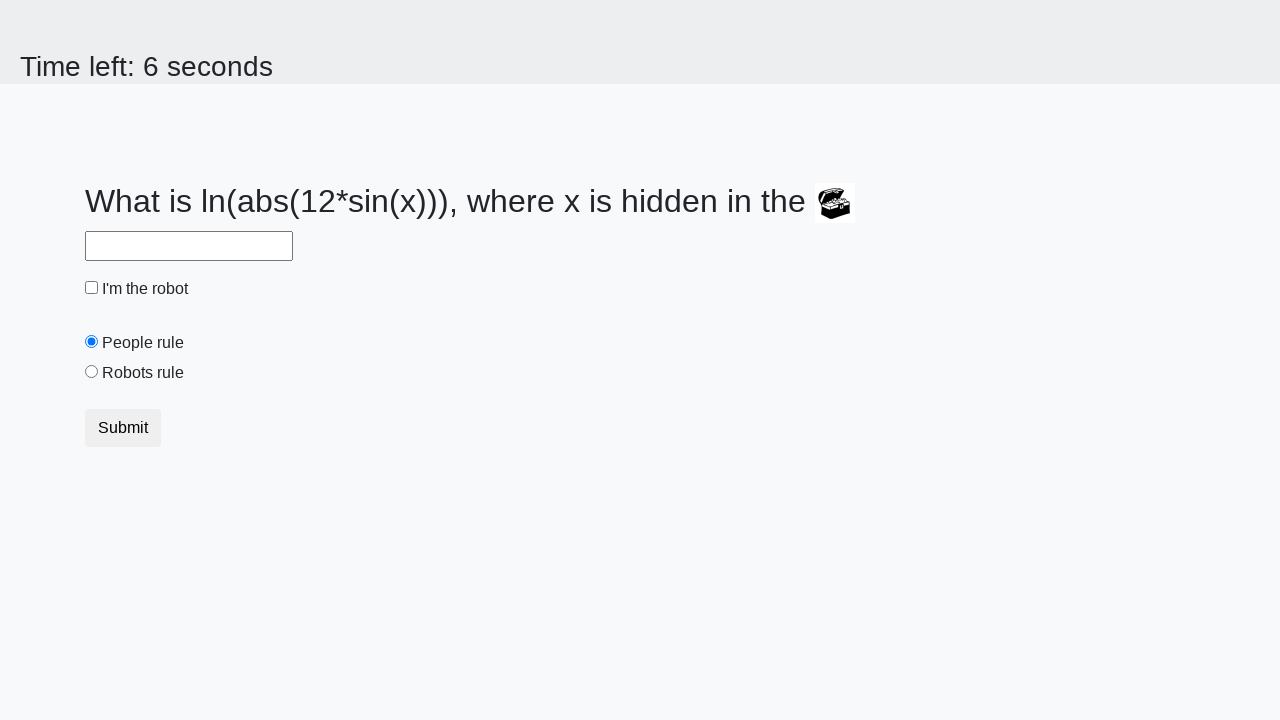

Filled answer field with calculated mathematical result on #answer
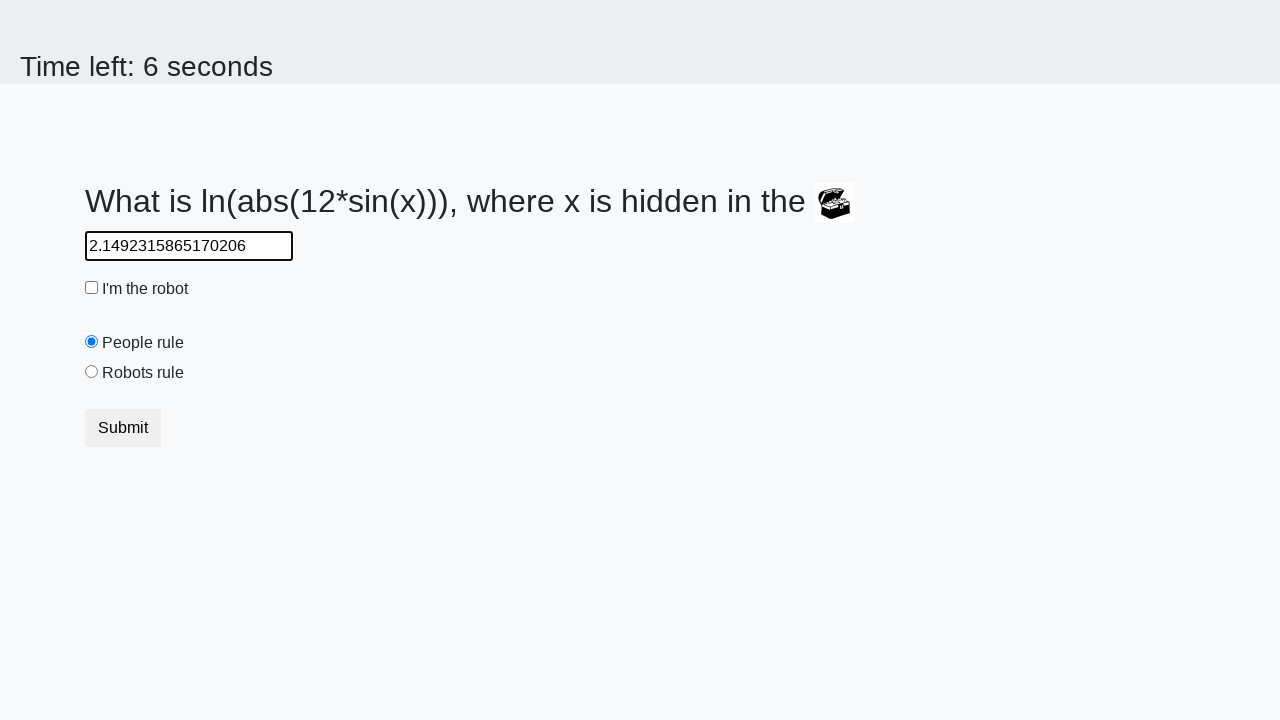

Checked the robot checkbox at (92, 288) on #robotCheckbox
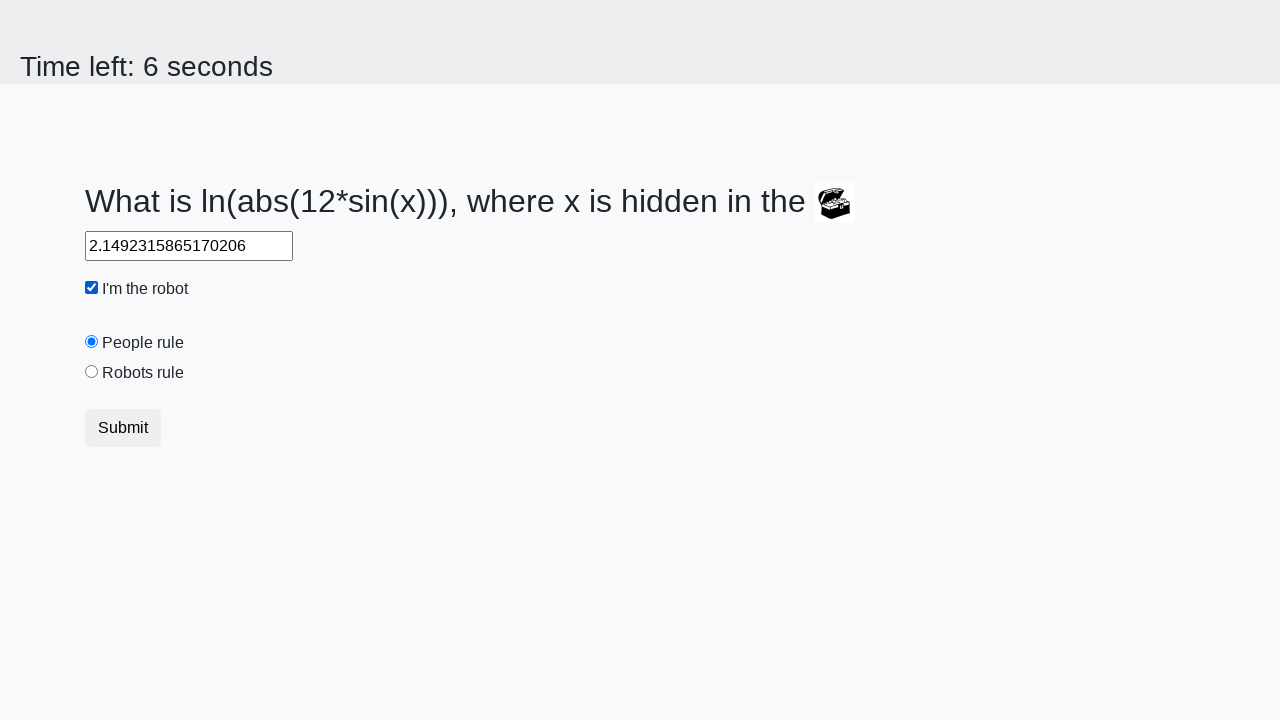

Selected the 'Robots rule!' radio button at (92, 372) on #robotsRule
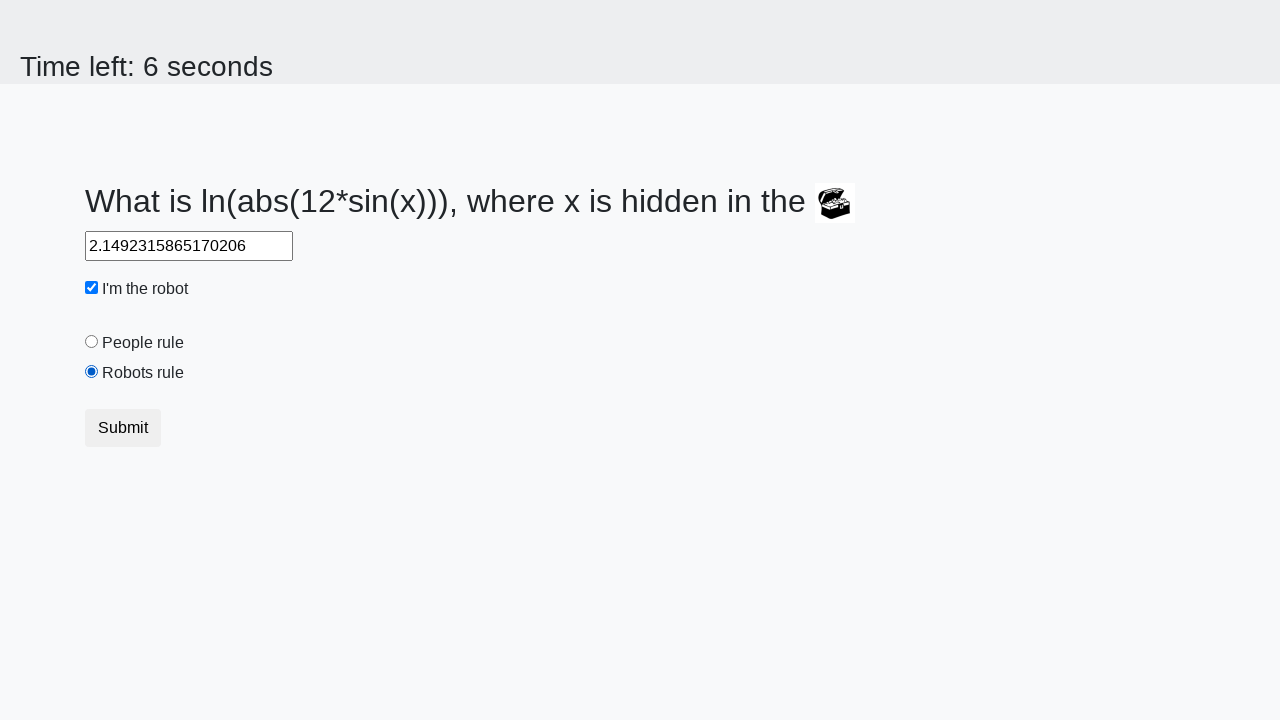

Clicked submit button to submit the form at (123, 428) on button.btn
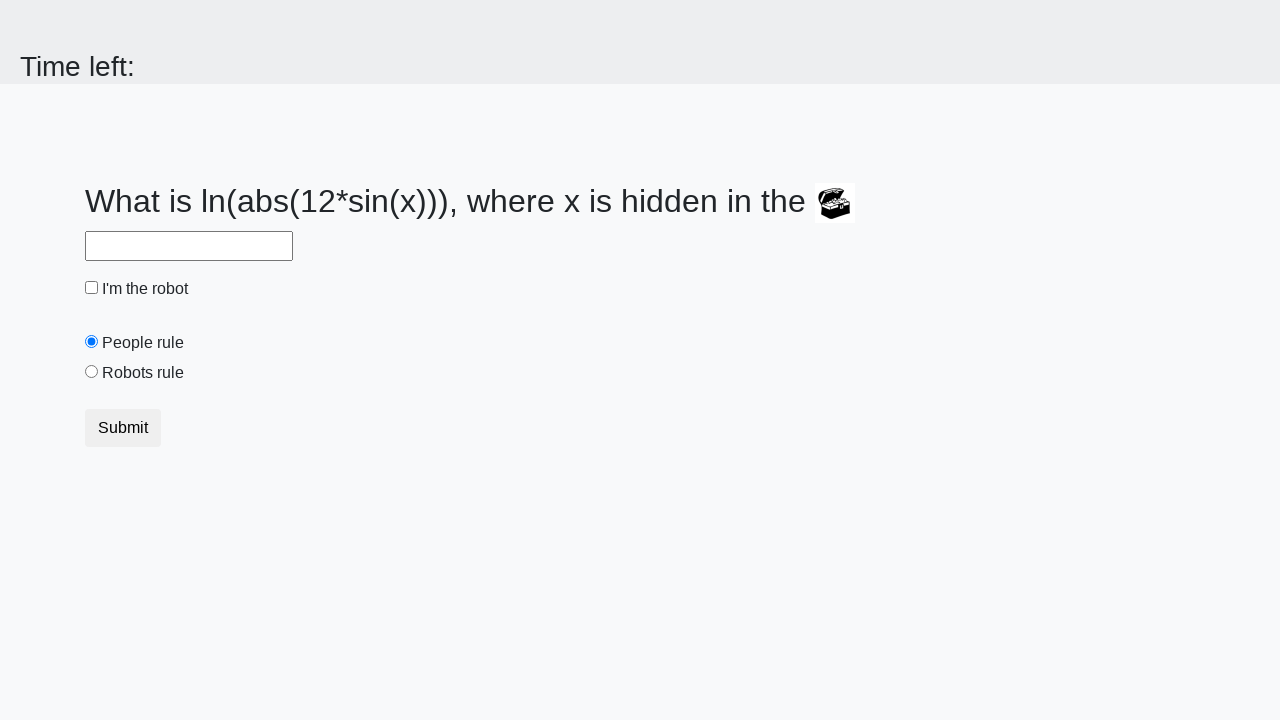

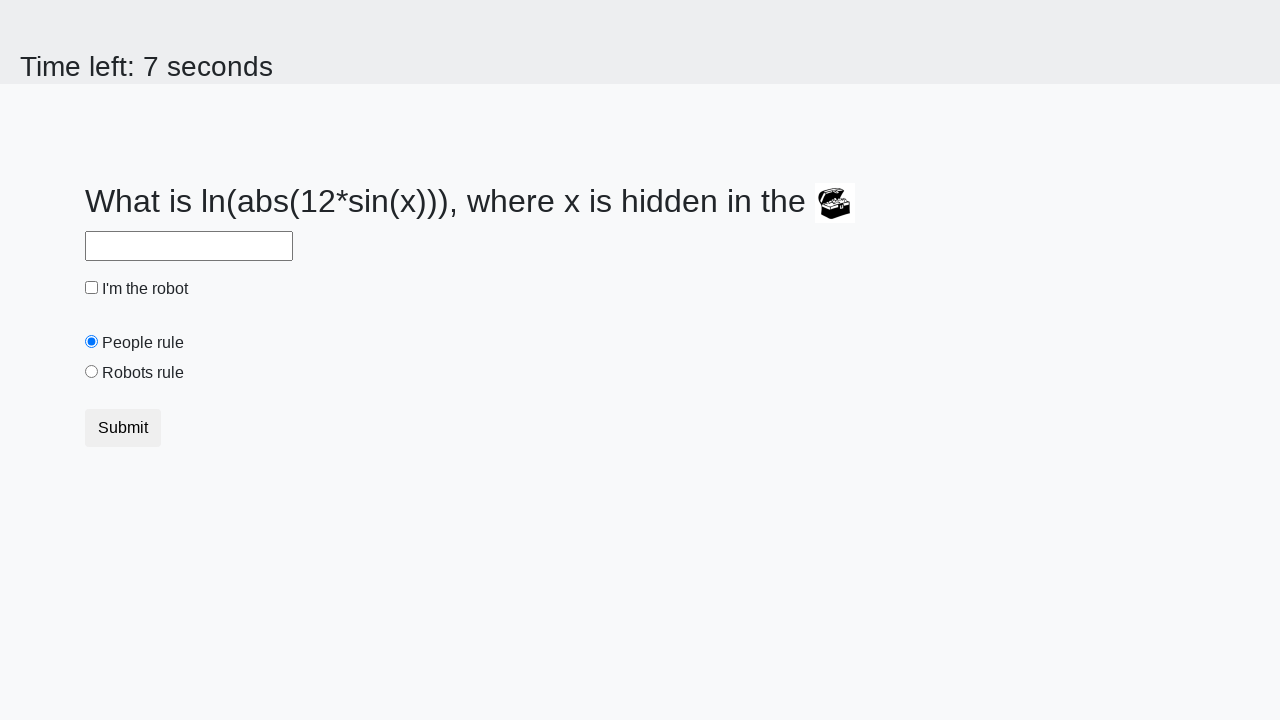